Tests that a todo item is removed when edited to an empty string

Starting URL: https://demo.playwright.dev/todomvc

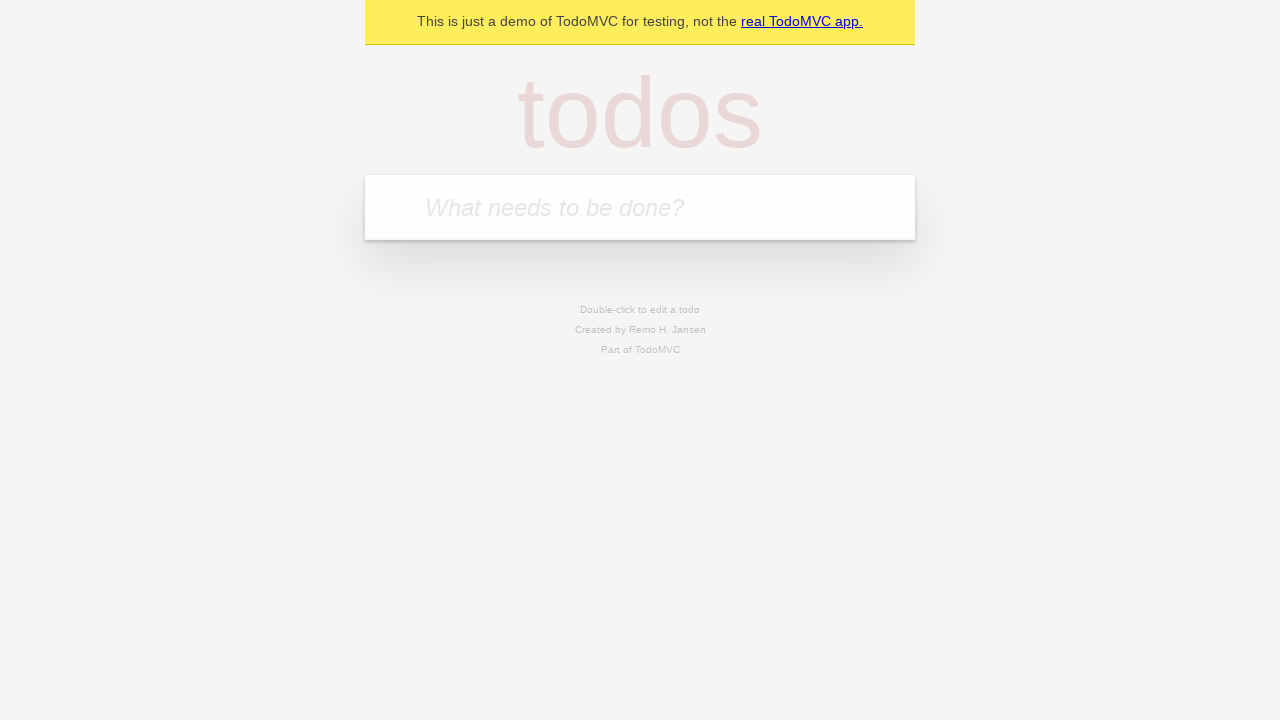

Filled new todo input with 'buy some cheese' on .new-todo
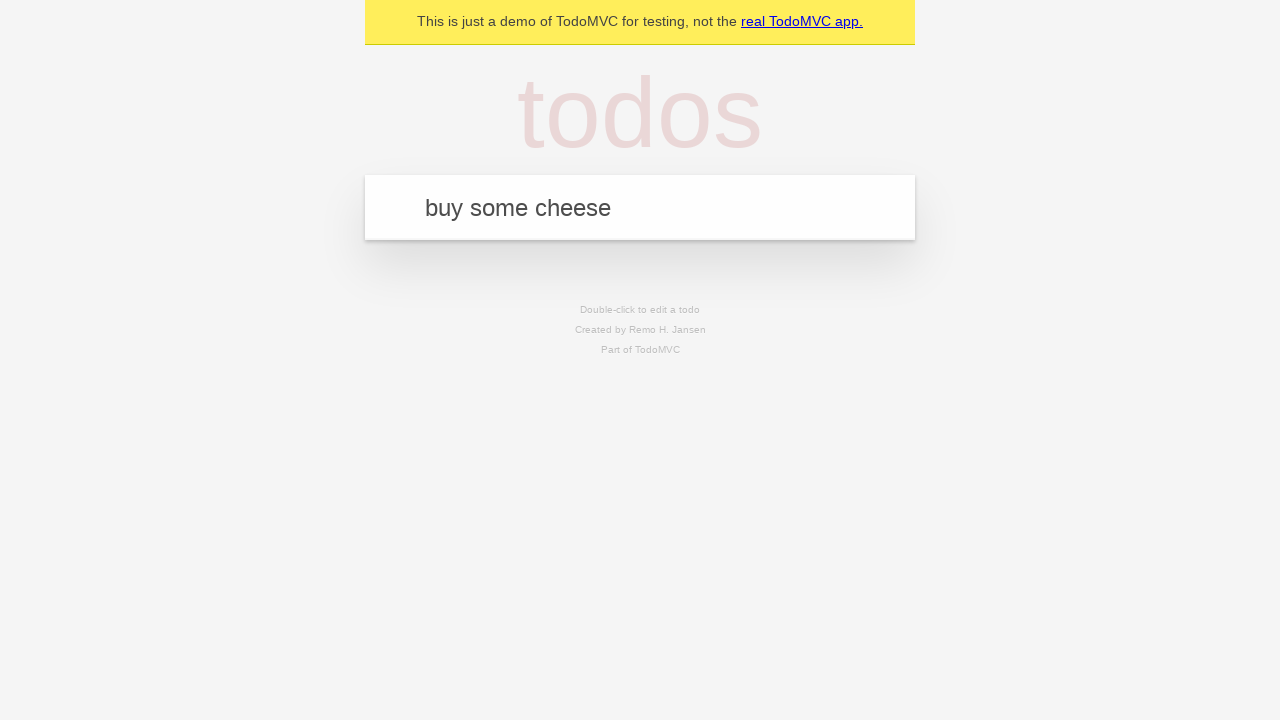

Pressed Enter to create first todo on .new-todo
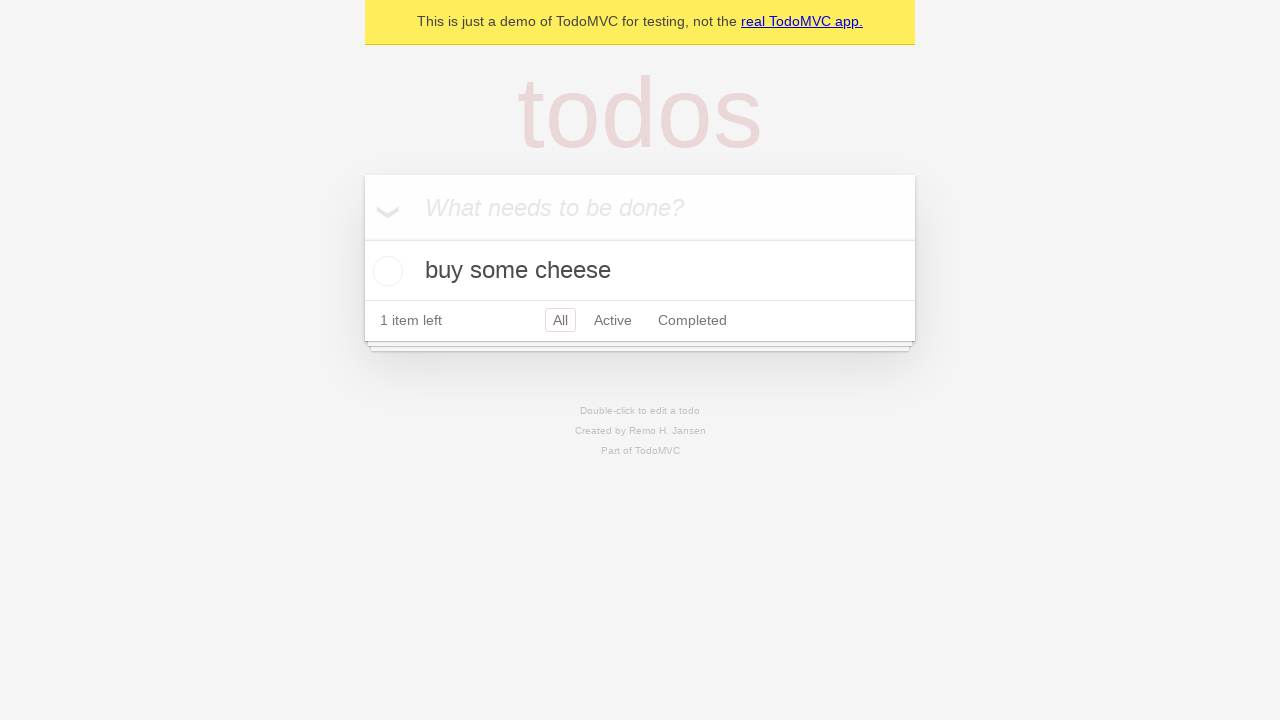

Filled new todo input with 'feed the cat' on .new-todo
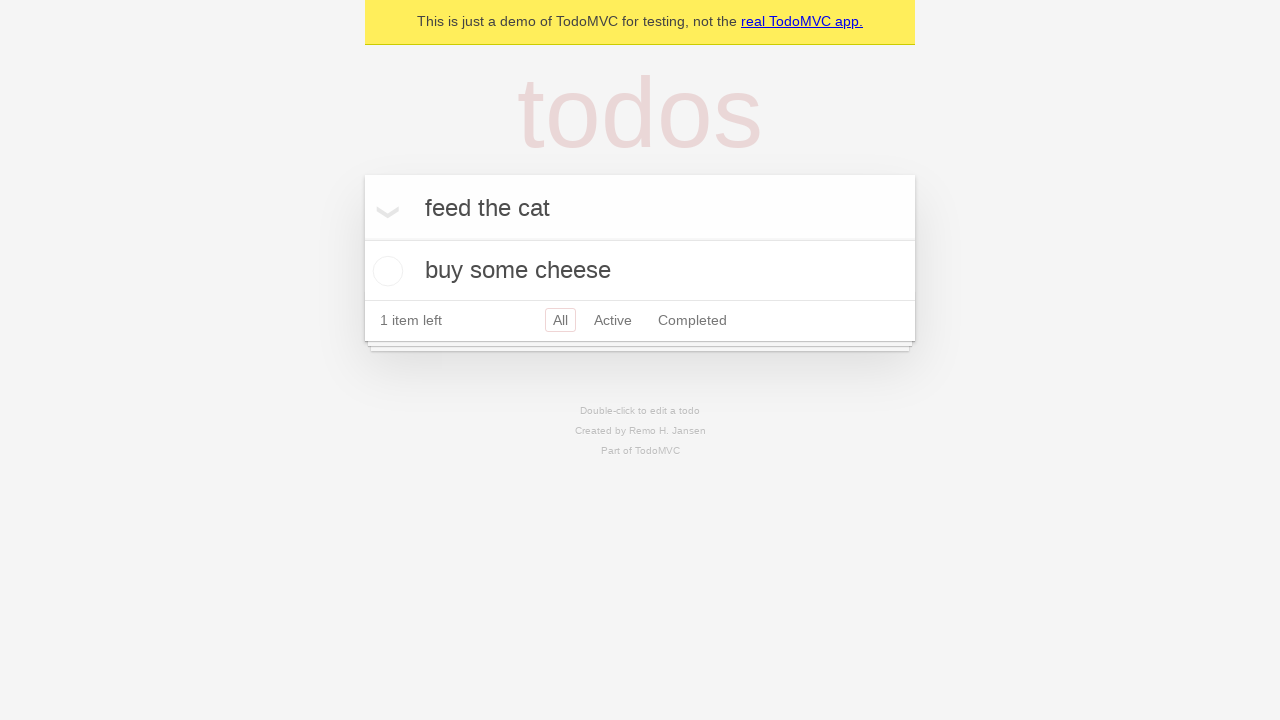

Pressed Enter to create second todo on .new-todo
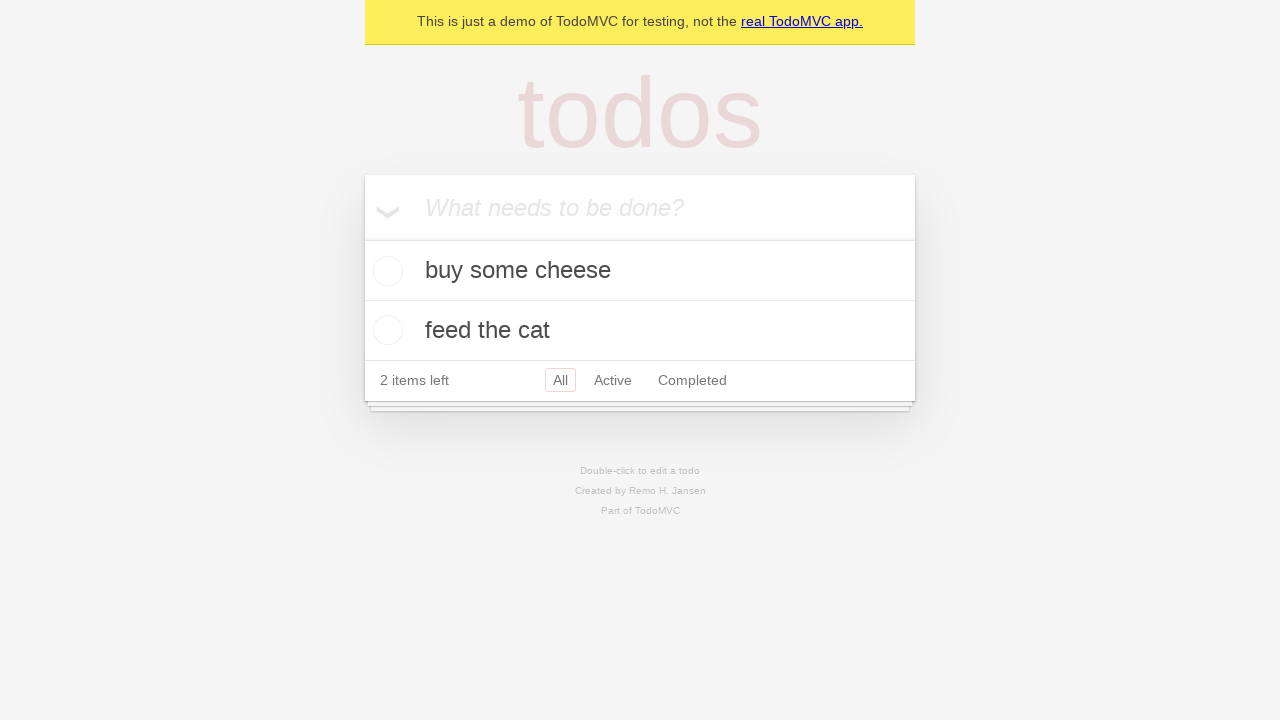

Filled new todo input with 'book a doctors appointment' on .new-todo
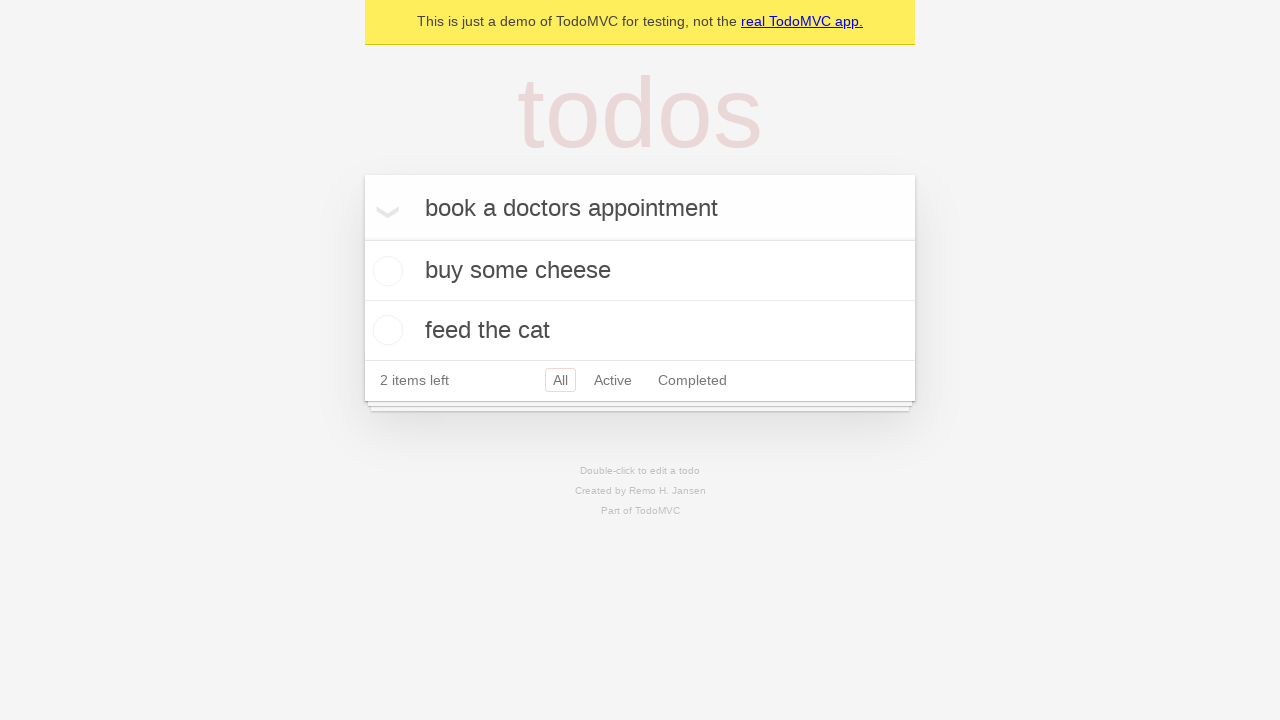

Pressed Enter to create third todo on .new-todo
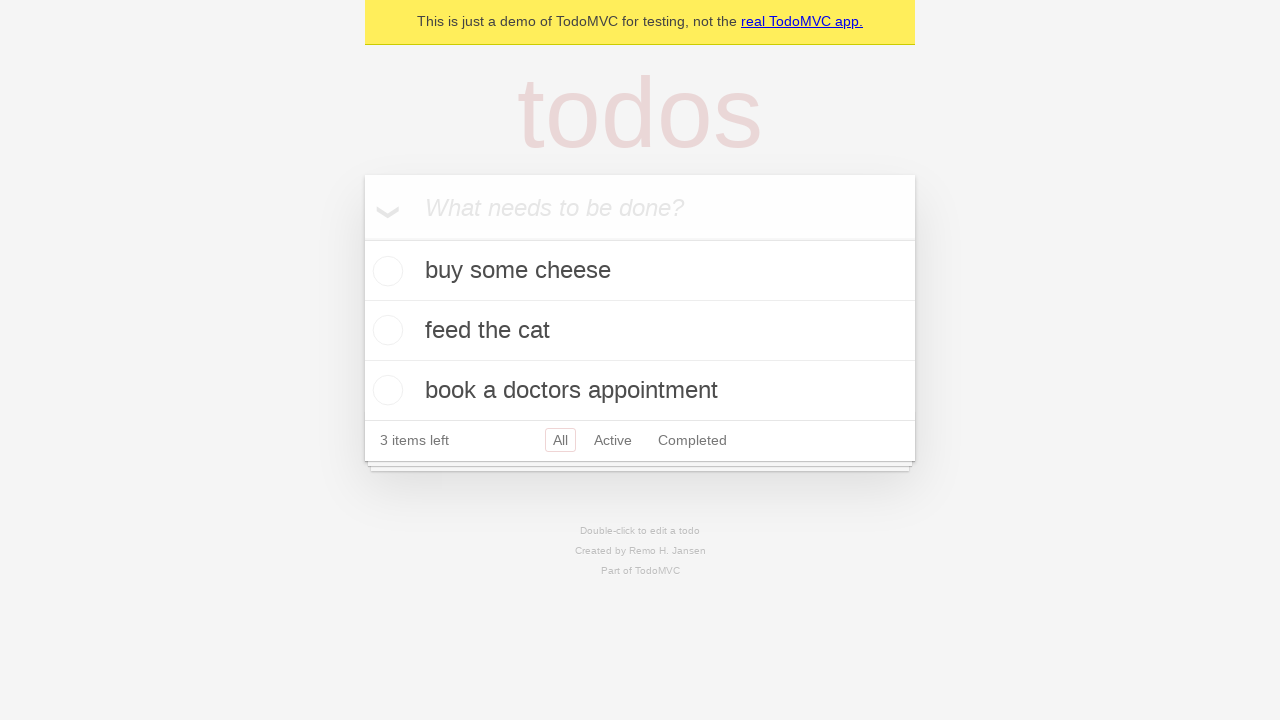

Waited for all three todos to be visible
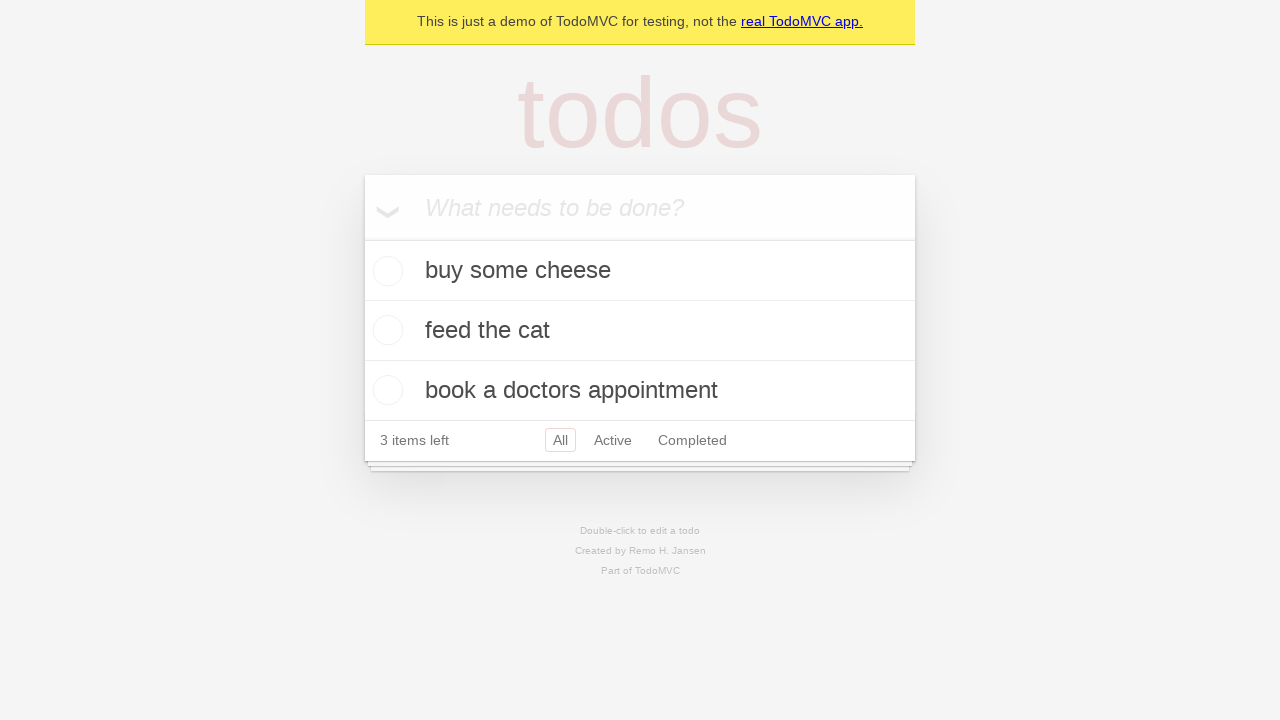

Double-clicked second todo item to enter edit mode at (640, 331) on .todo-list li >> nth=1
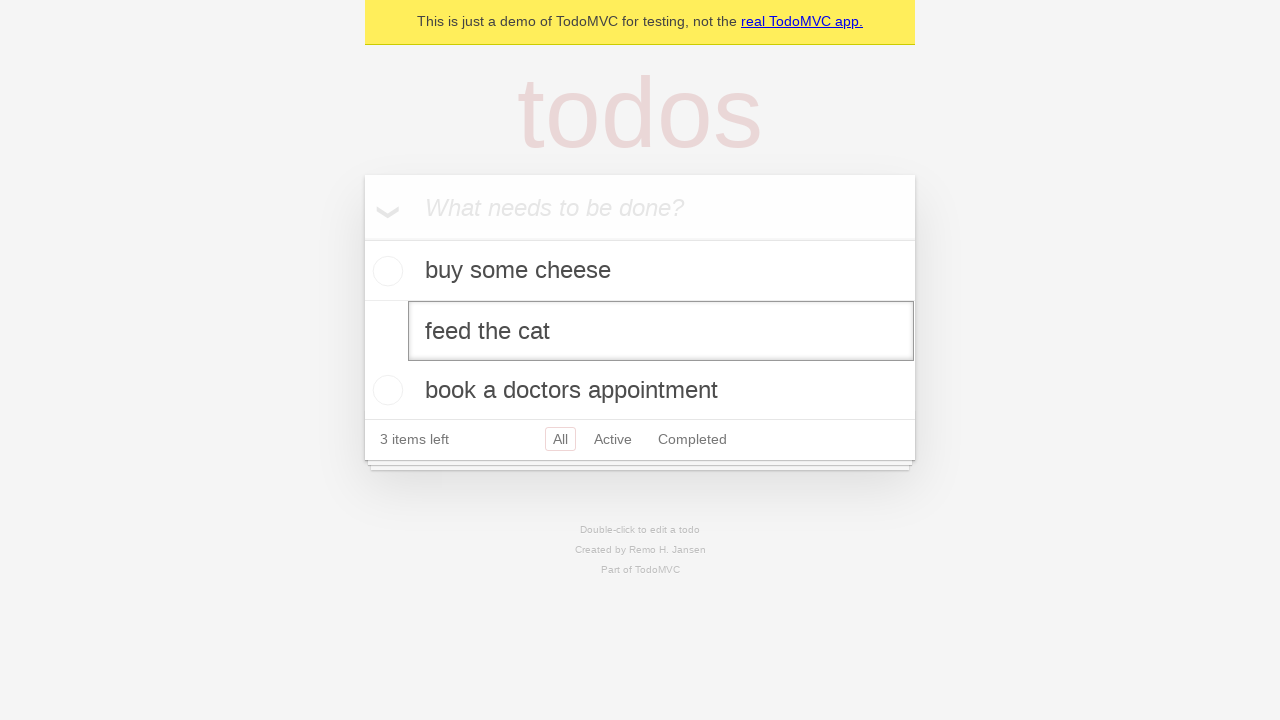

Cleared the edit field to empty string on .todo-list li >> nth=1 >> .edit
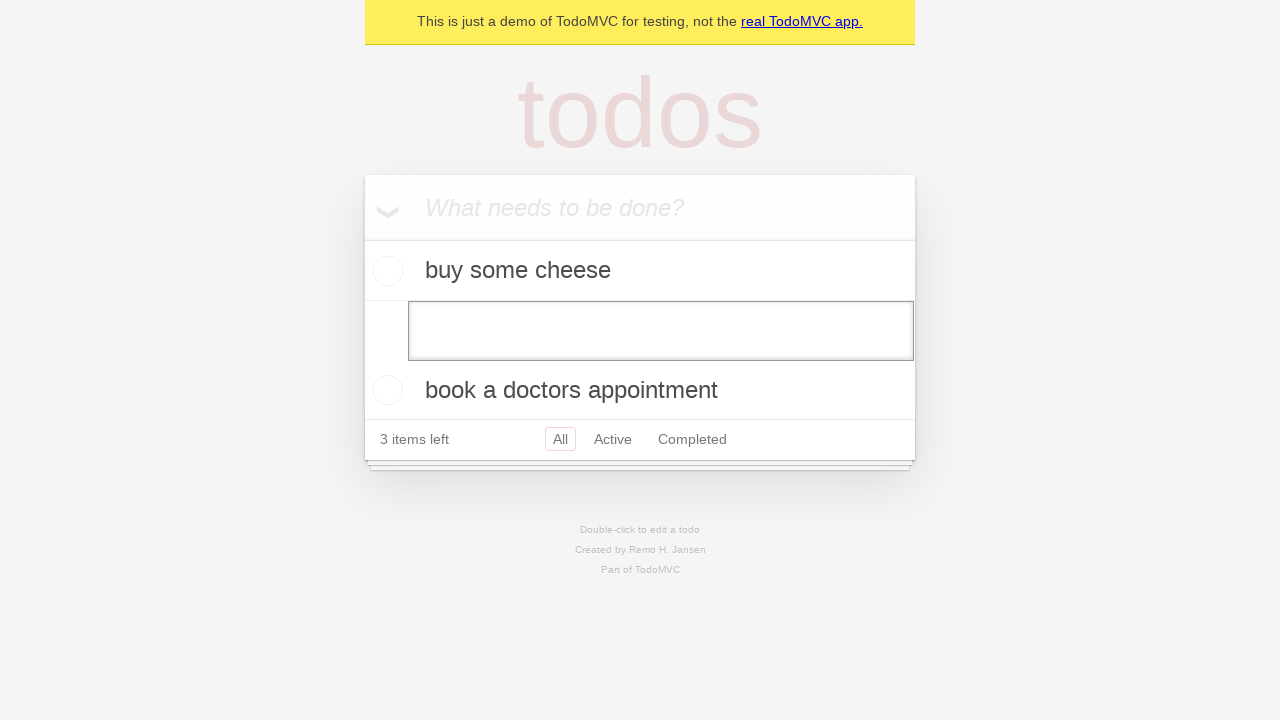

Pressed Enter to confirm empty edit, removing the todo item on .todo-list li >> nth=1 >> .edit
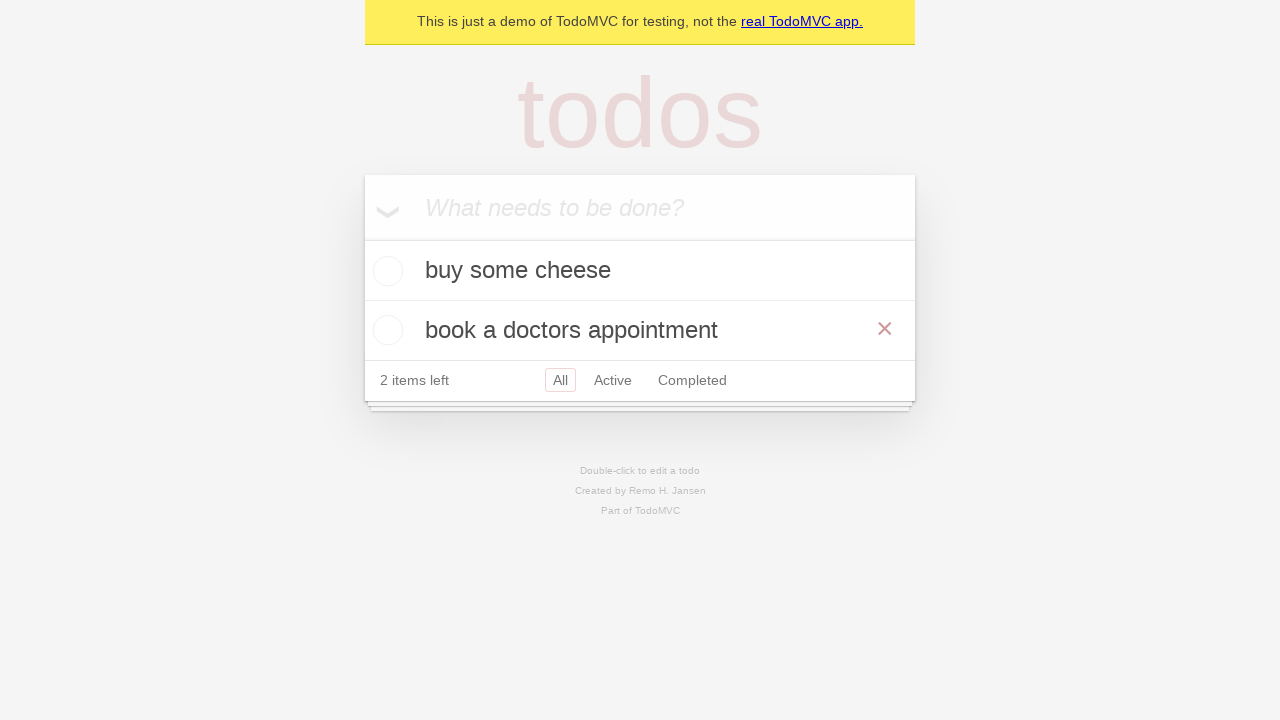

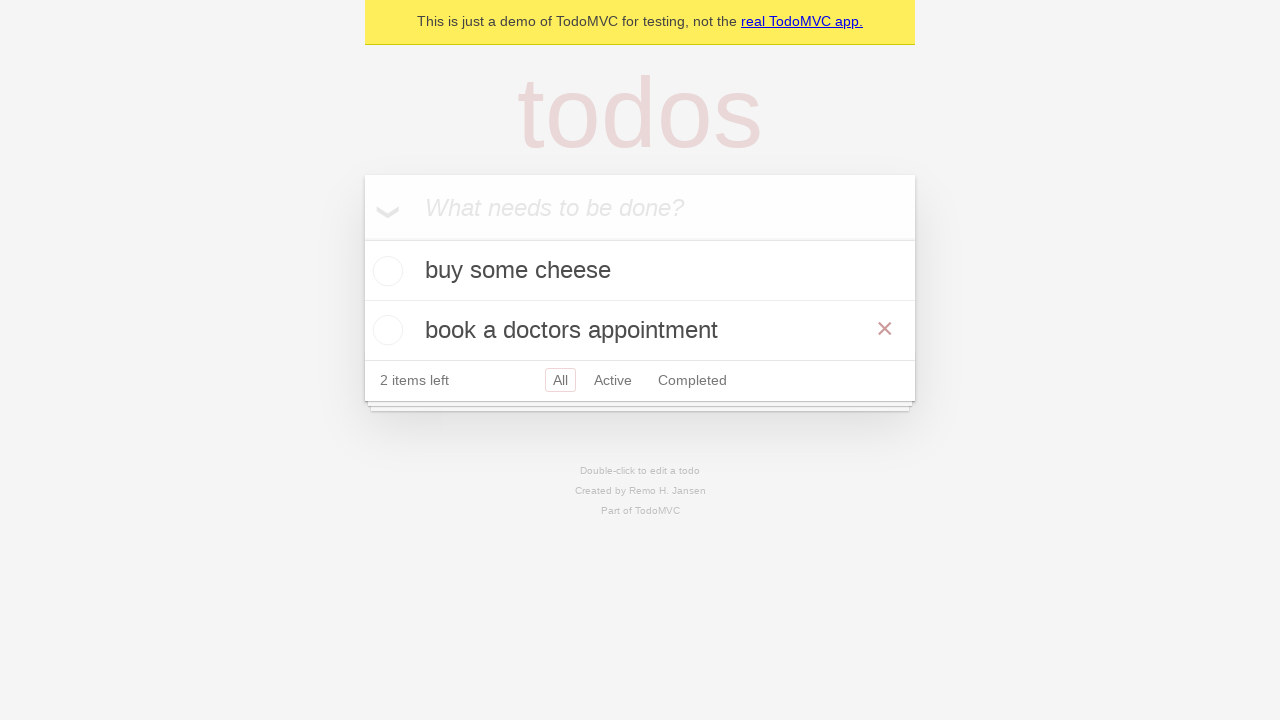